Tests right-click context menu functionality by right-clicking on an element, selecting 'Copy' from the context menu, and handling the resulting alert

Starting URL: https://swisnl.github.io/jQuery-contextMenu/demo.html

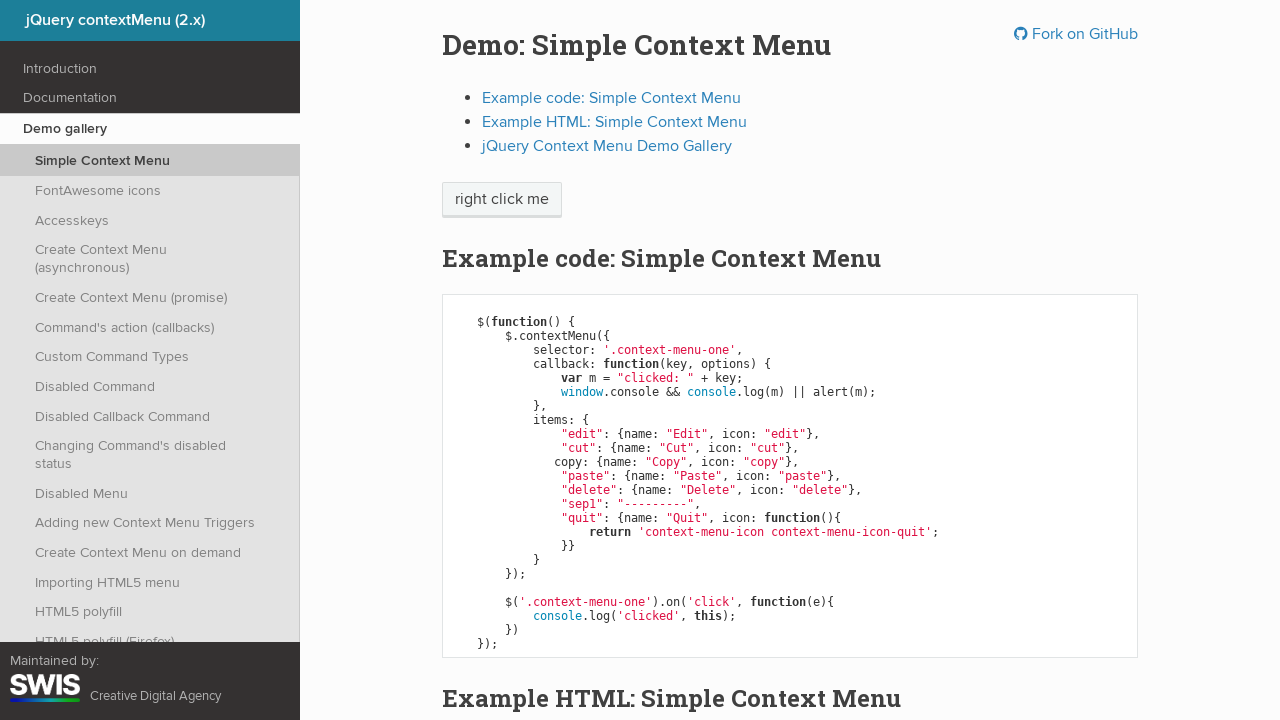

Right-clicked on 'right click me' element to open context menu at (502, 200) on //span[normalize-space() = 'right click me']
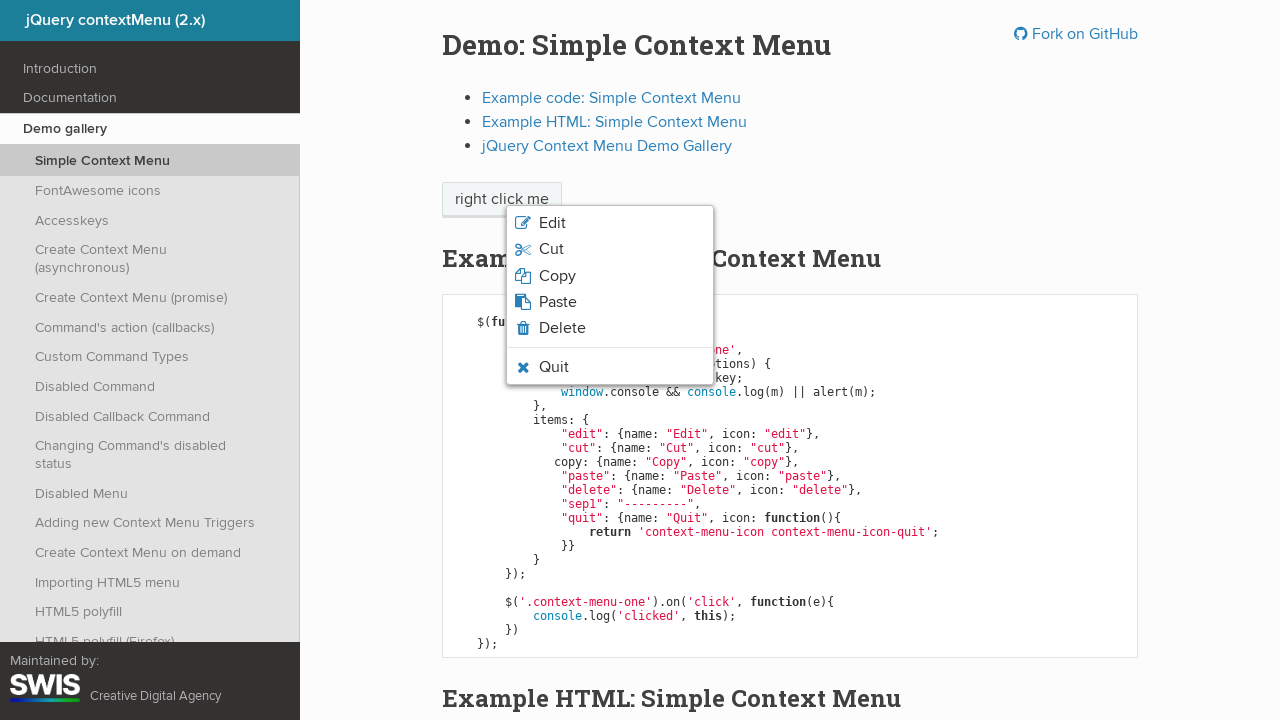

Clicked 'Copy' option from context menu at (557, 276) on xpath=//ul//span[text() = 'Copy']
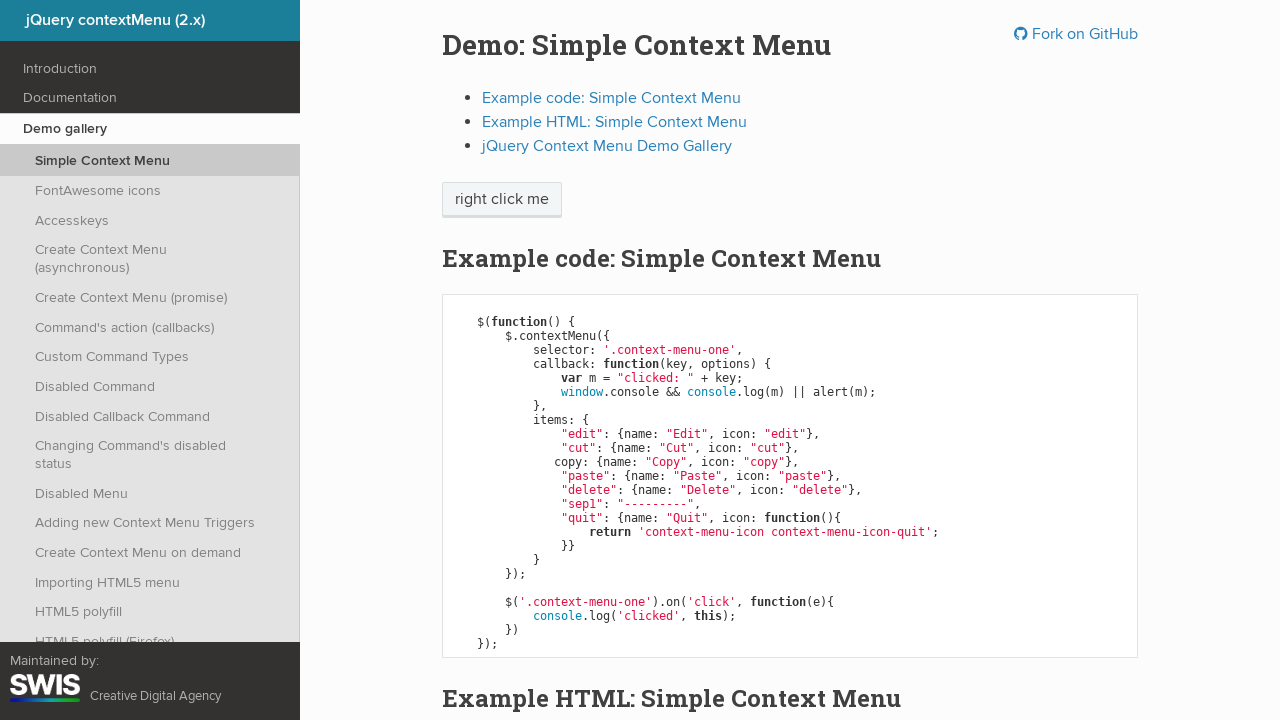

Set up dialog handler to accept alerts
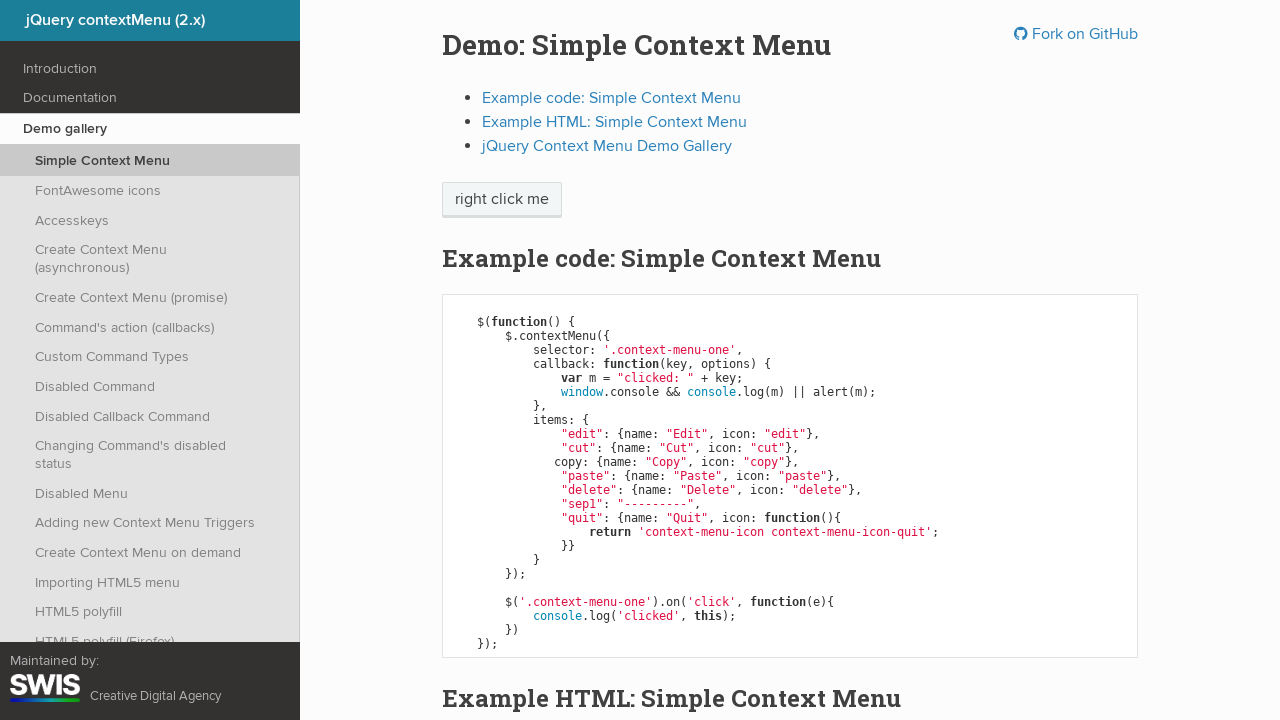

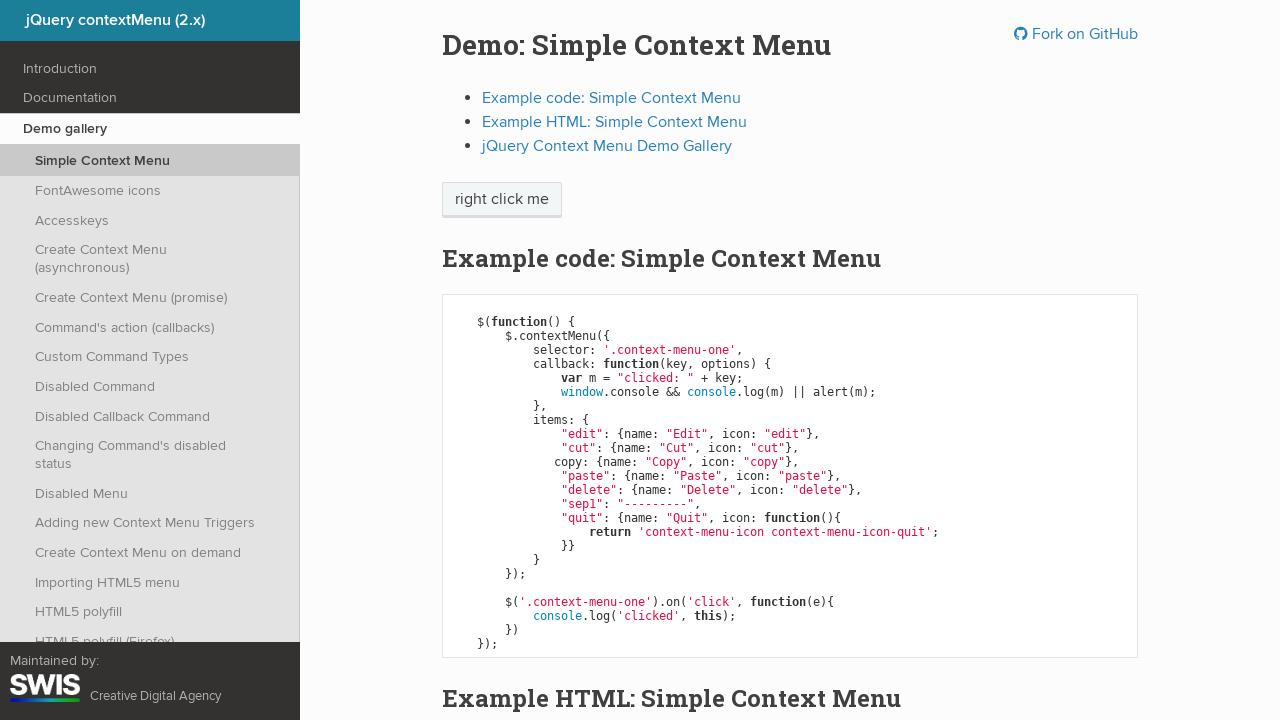